Tests that clicking on the Mobile button navigates to the Mobile section and verifies the section title

Starting URL: https://www.telerik.com/support/demos

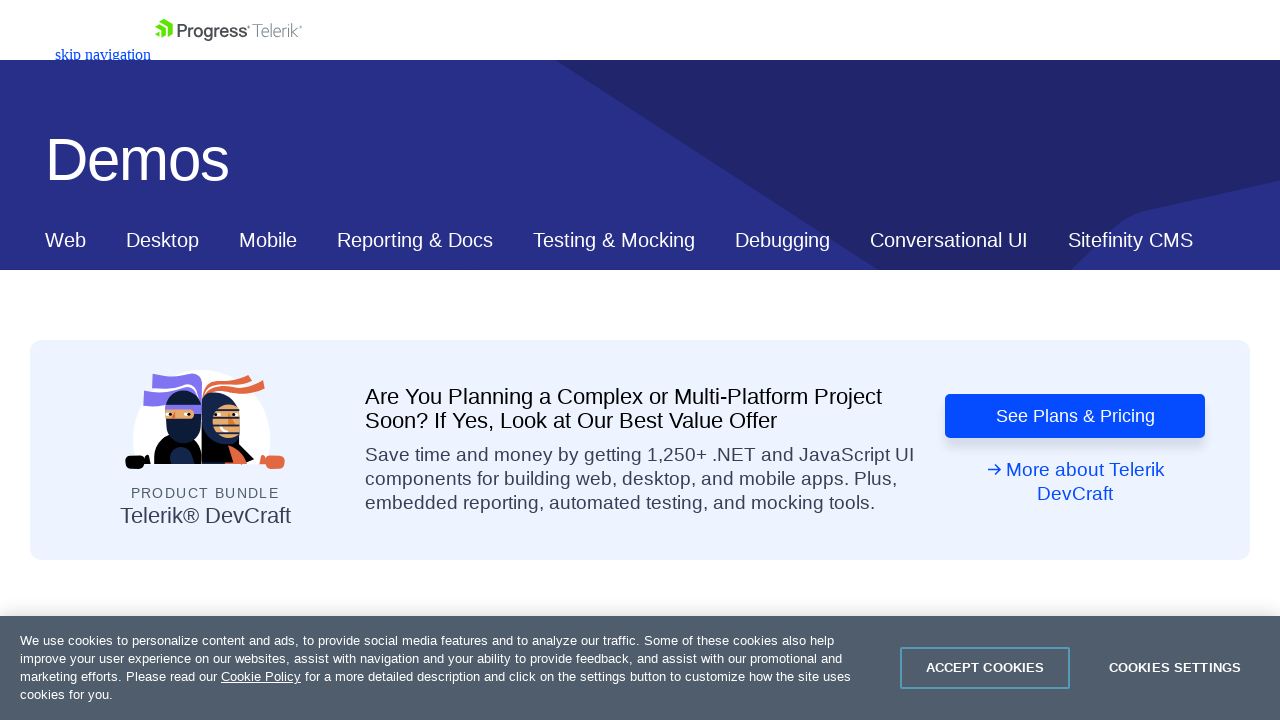

Clicked on Mobile button in navigation at (268, 240) on xpath=//nav//a[contains(@class, 'NavAlt') and contains(text(), 'Mobile')]
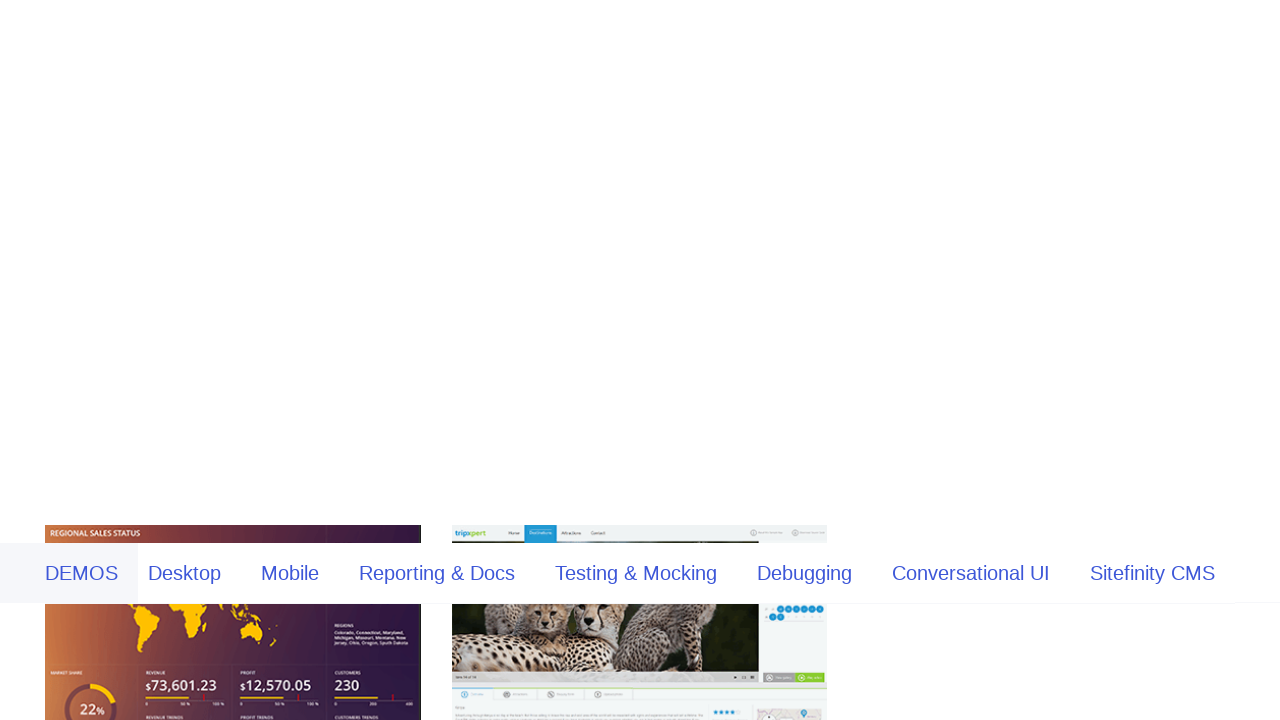

Mobile section became visible
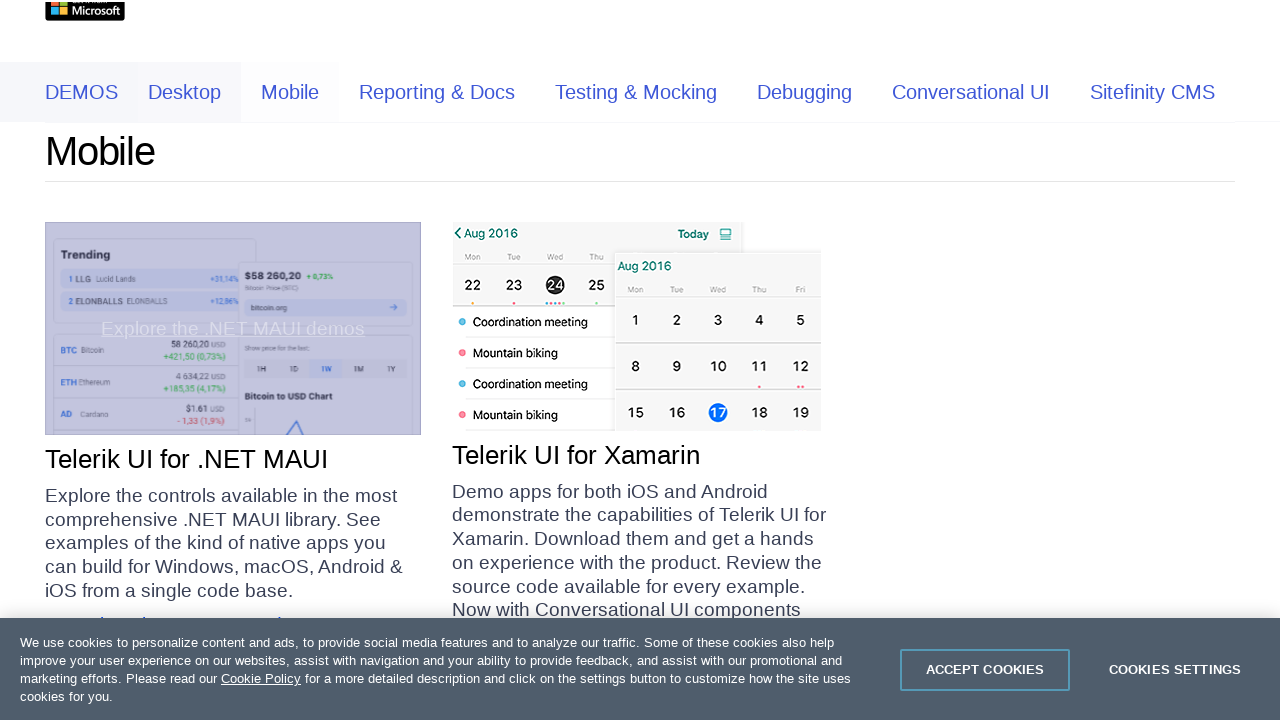

Retrieved Mobile section heading text
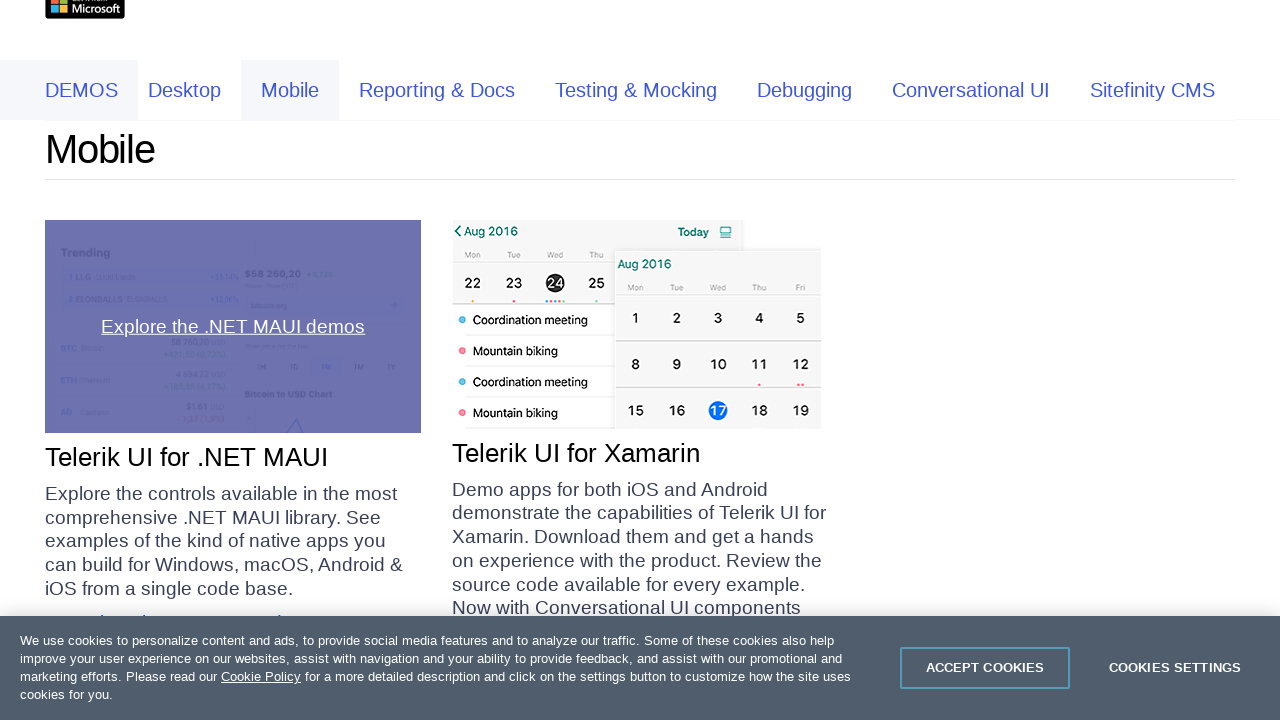

Verified that 'Mobile' text is present in section heading
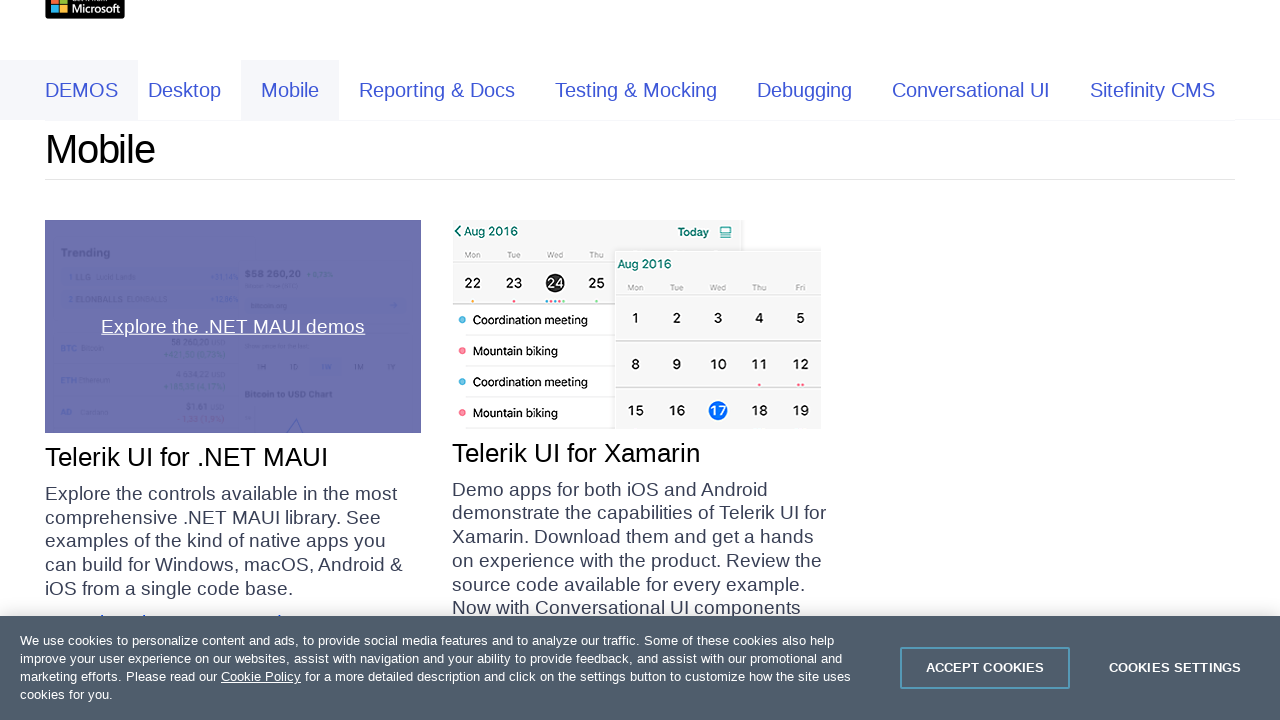

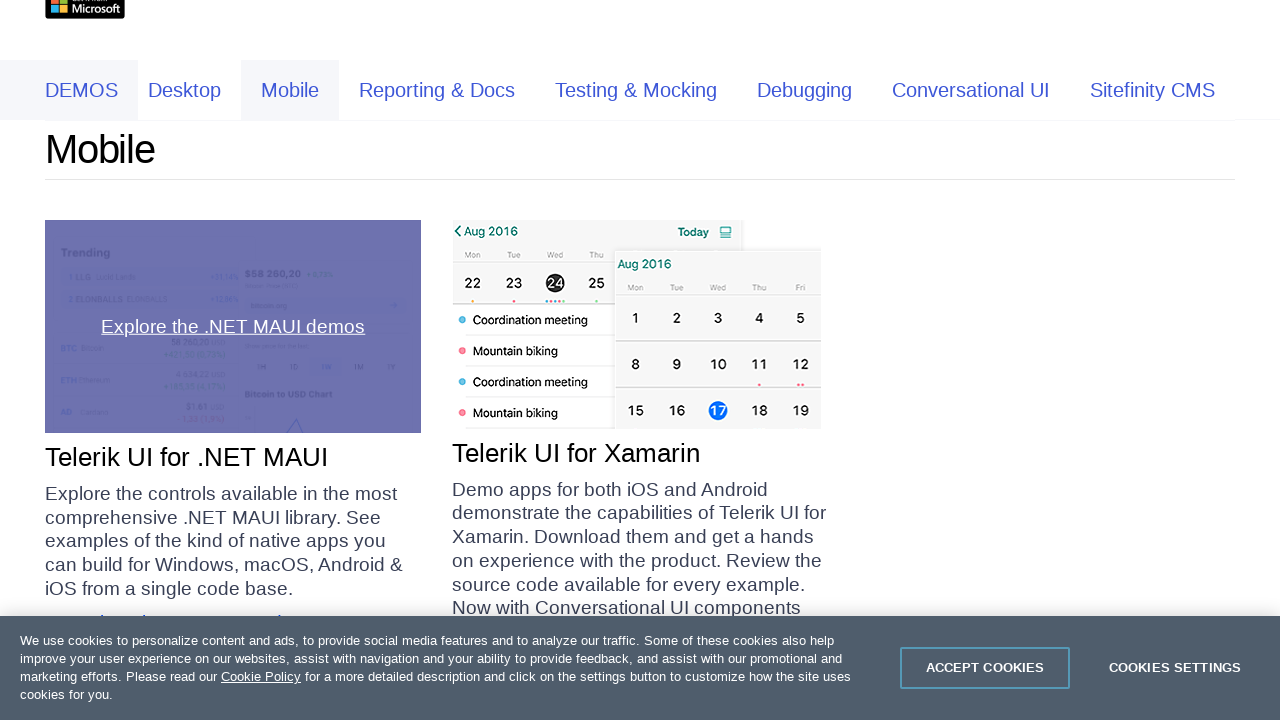